Tests registration form by entering zip code and attempting to click Continue and Register buttons with incorrect selectors

Starting URL: https://www.sharelane.com/cgi-bin/register.py

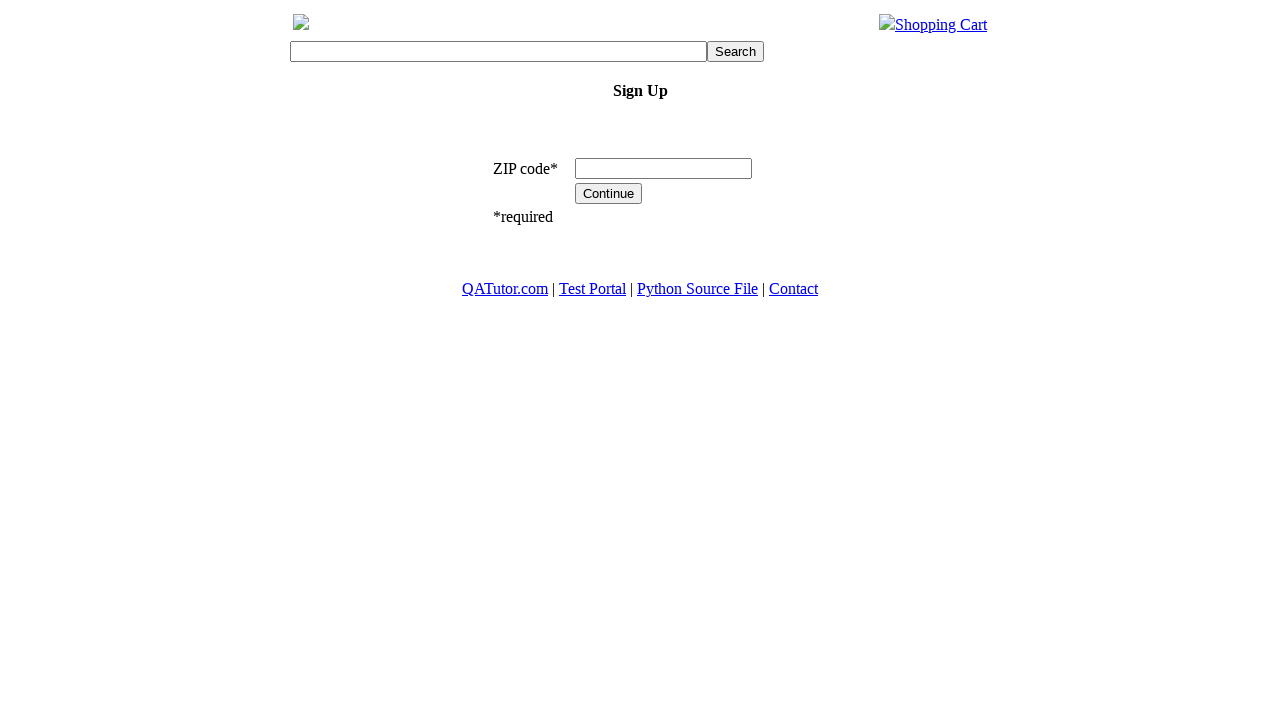

Filled zip code field with '444444' on input[name='zip_code']
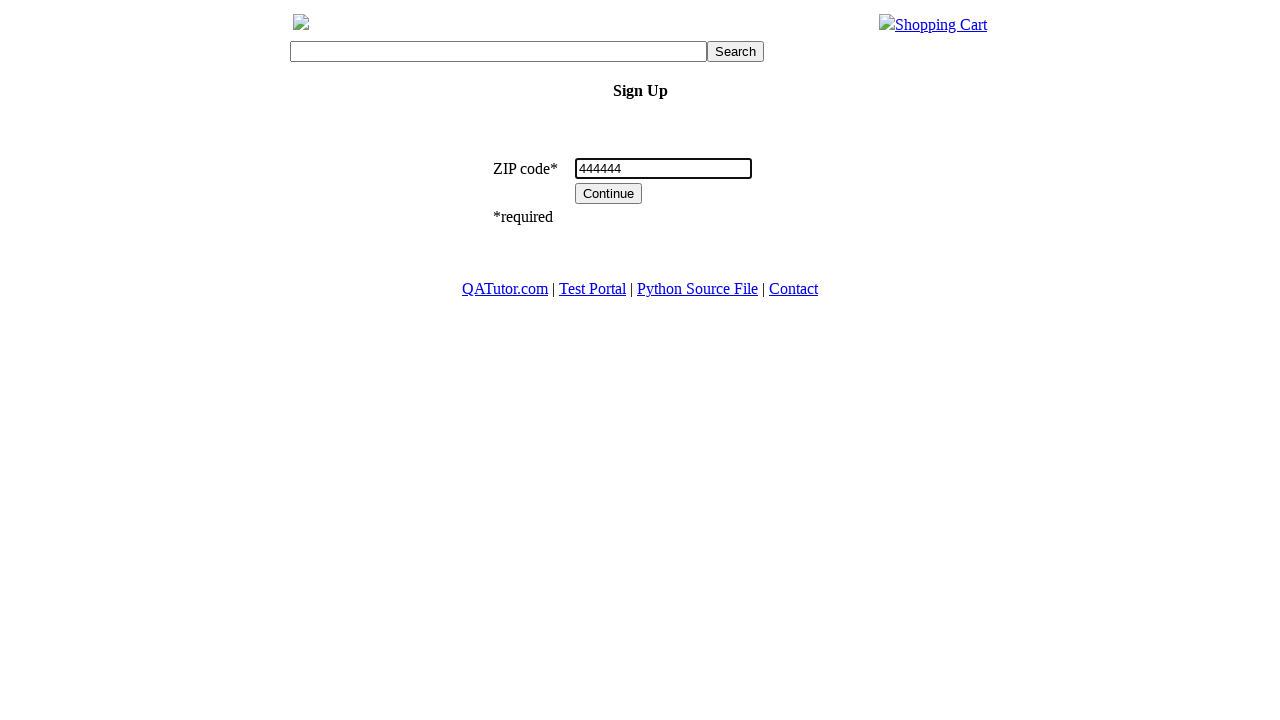

Failed to click Continue button - selector 'input[value='Continue1']' not found or timed out on input[value='Continue1']
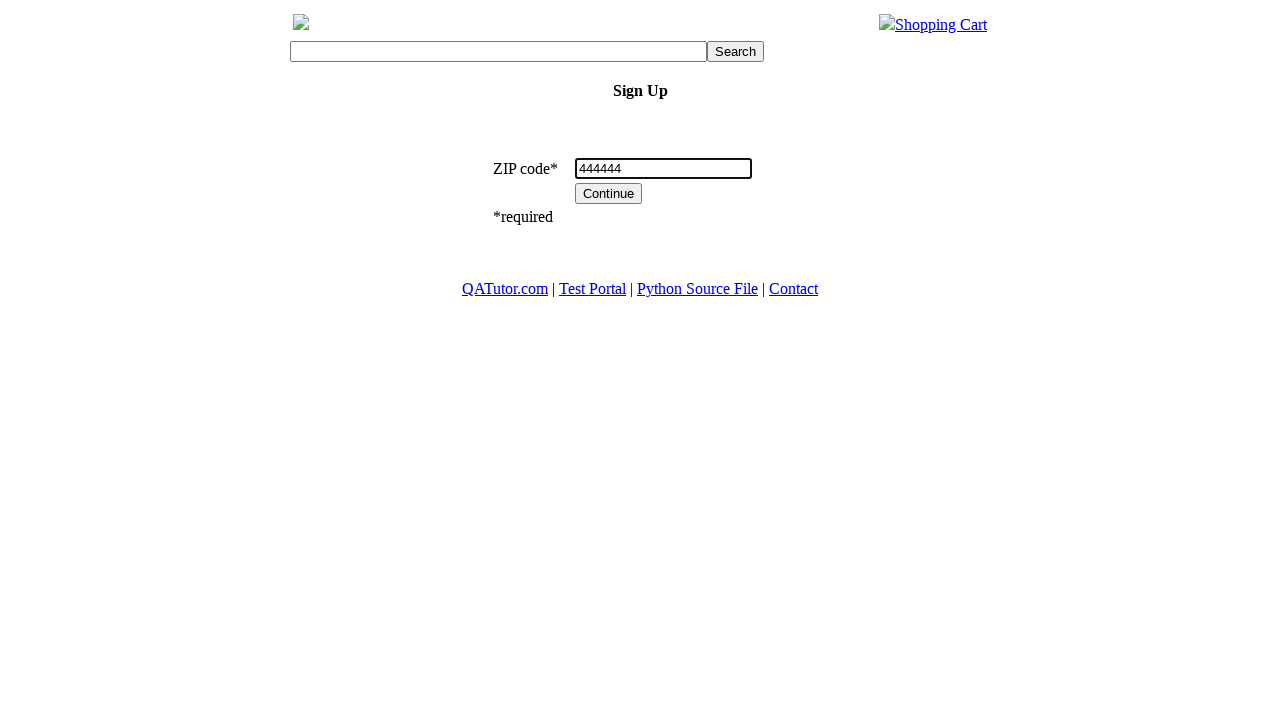

Failed to click Register button - selector 'input[value='Register1']' not found or timed out on input[value='Register1']
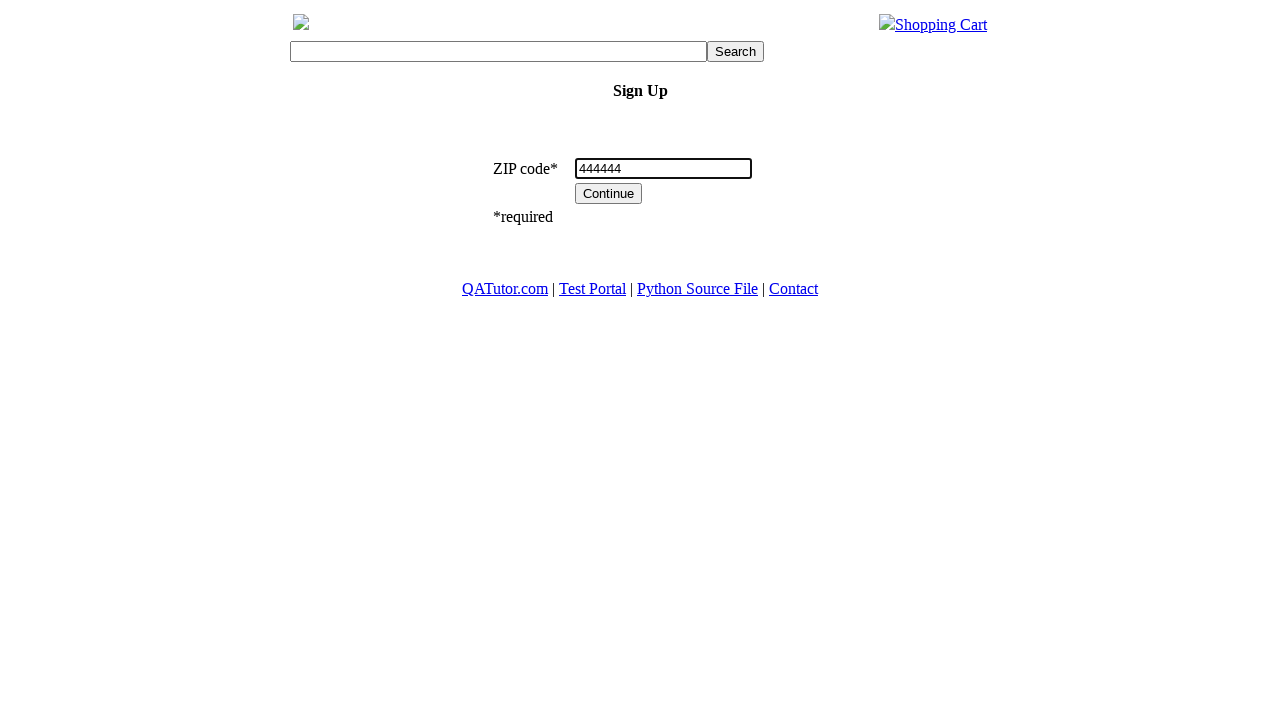

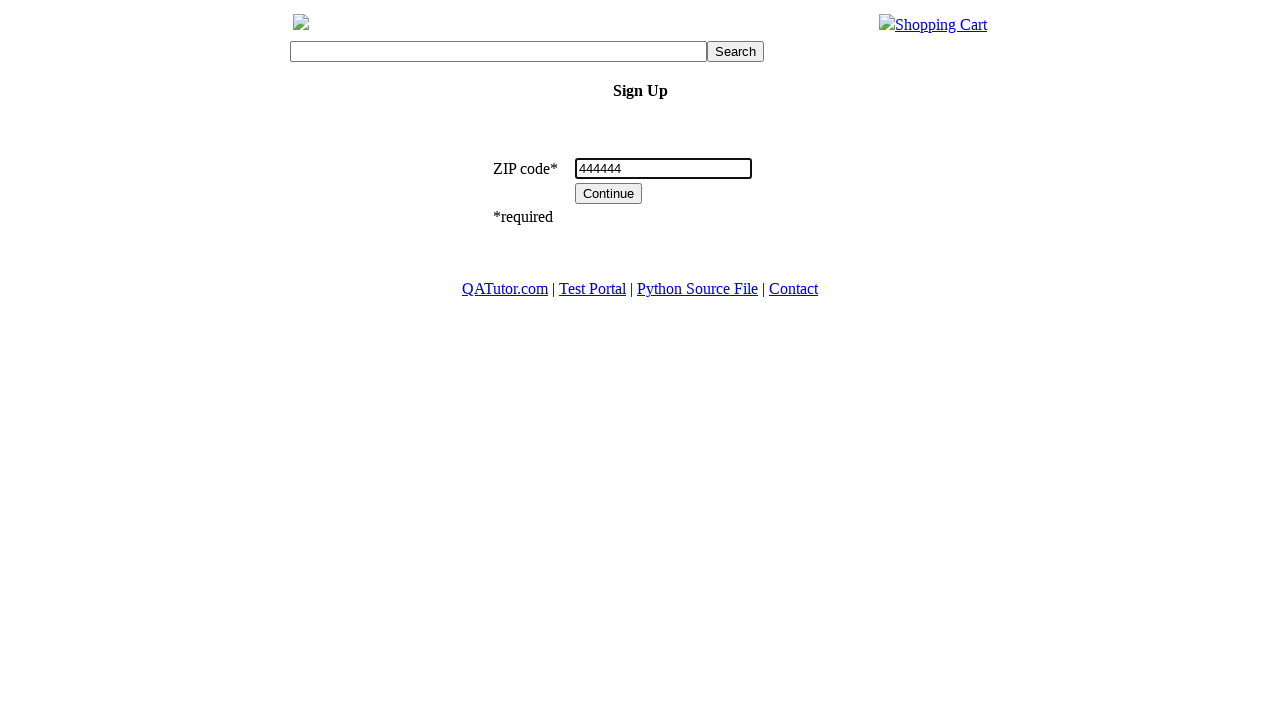